Tests the email subscription feature by scrolling to the footer, entering an email address in the subscription input, clicking the subscribe button, and verifying the success message appears.

Starting URL: http://automationexercise.com

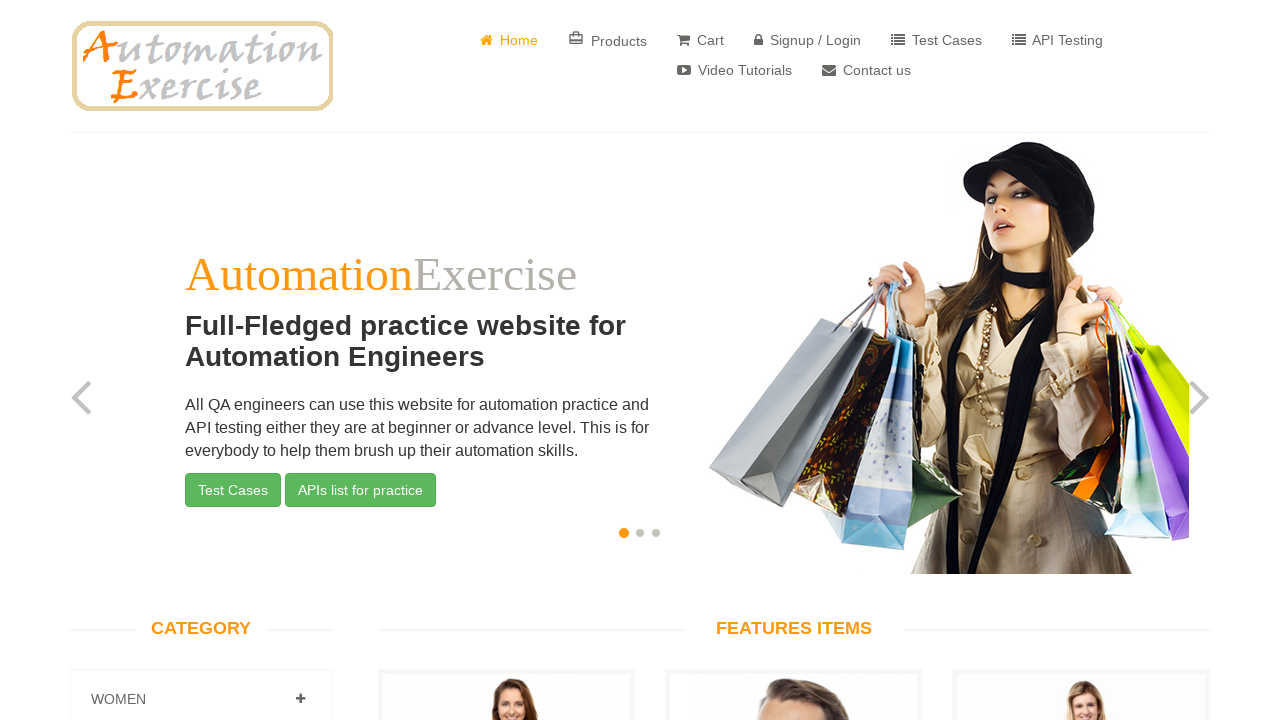

Waited for home page logo to load
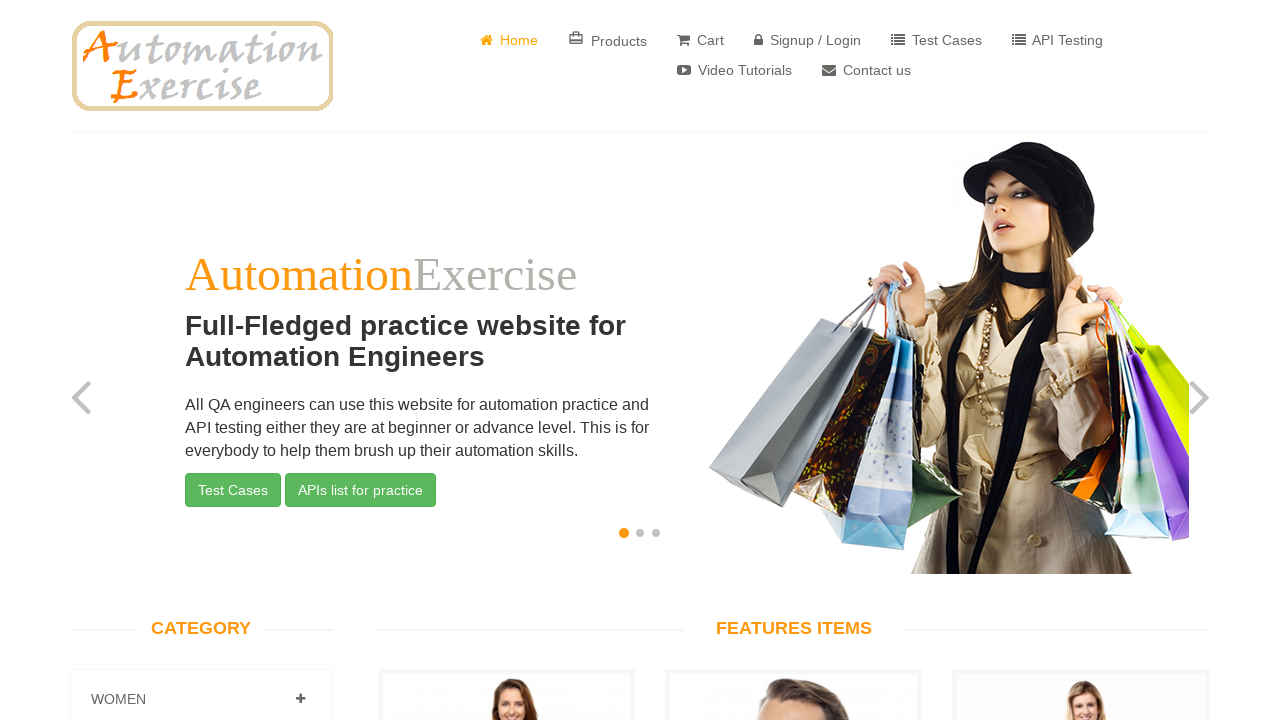

Verified home page logo is visible
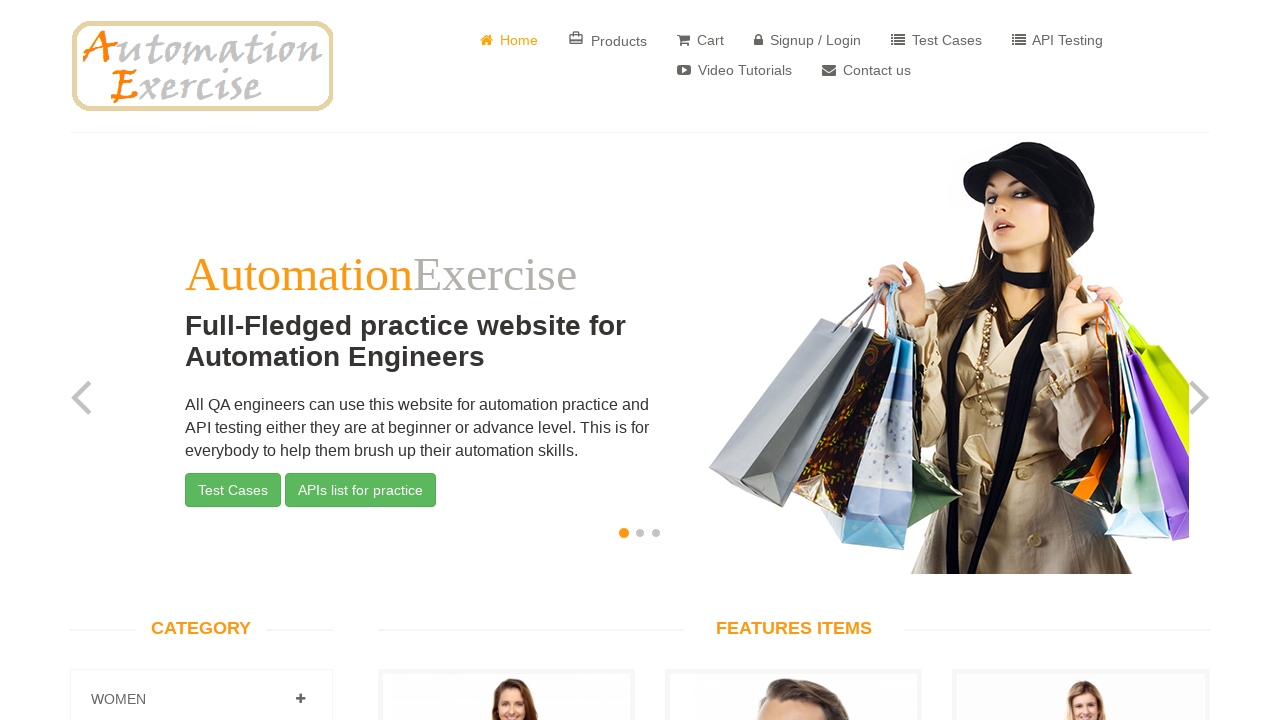

Scrolled down to footer section
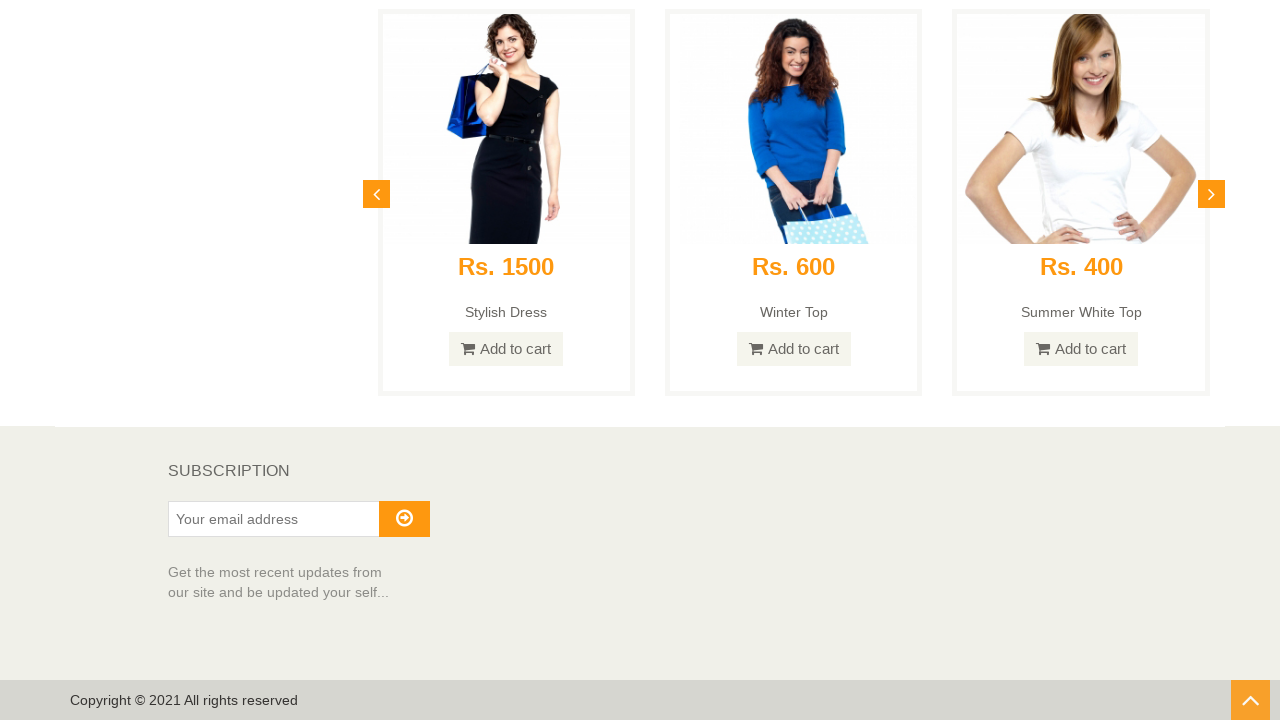

Verified 'Subscription' heading is visible in footer
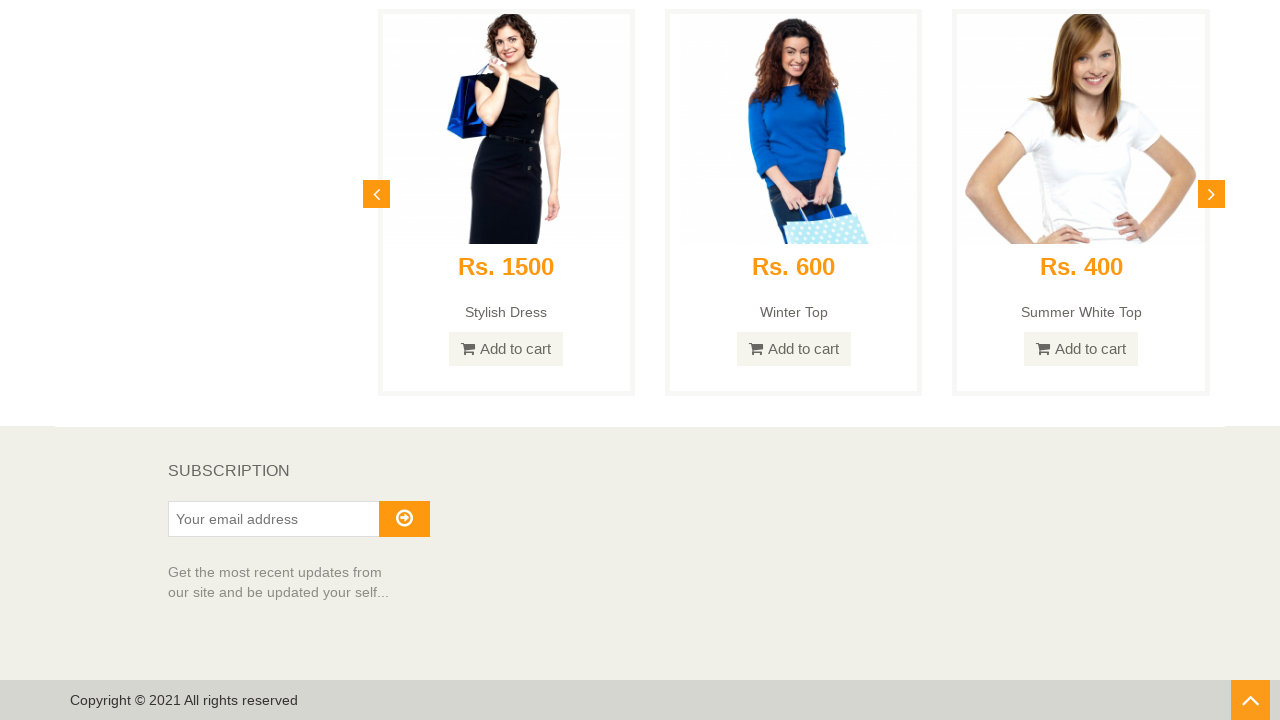

Entered email address 'randomuser7842@testmail.com' in subscription input on #susbscribe_email
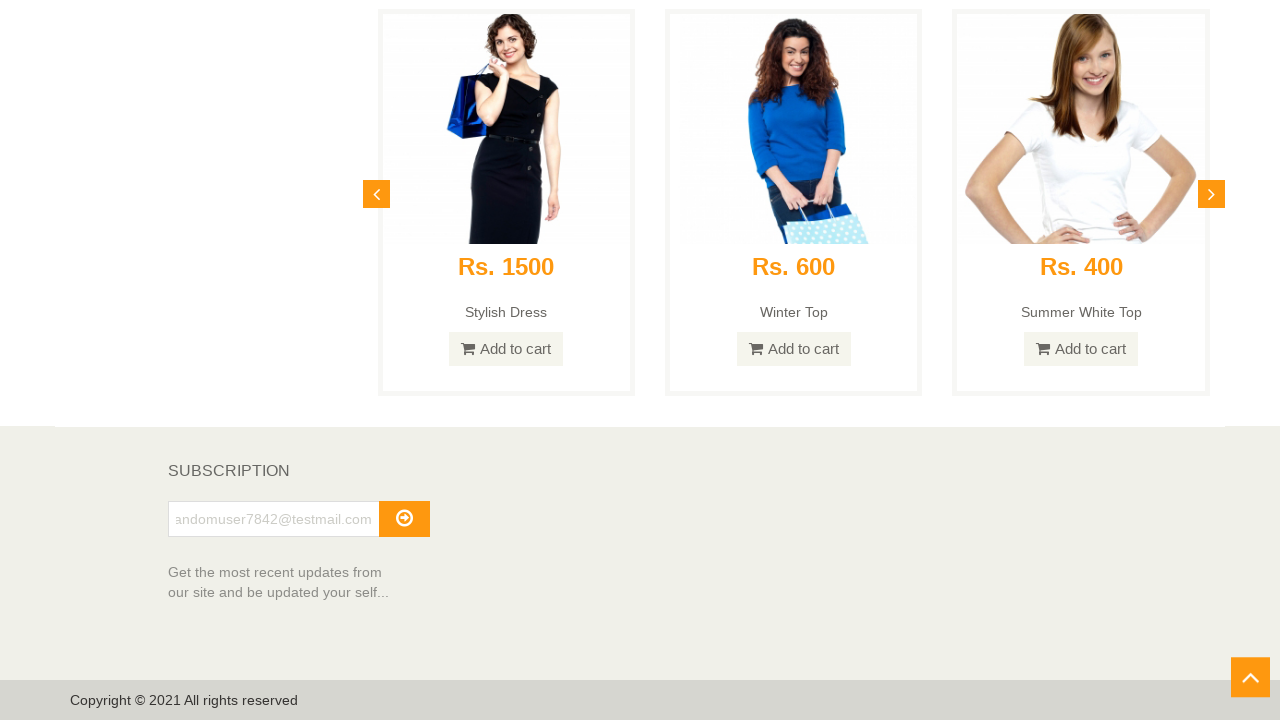

Clicked the subscribe button at (404, 519) on #subscribe
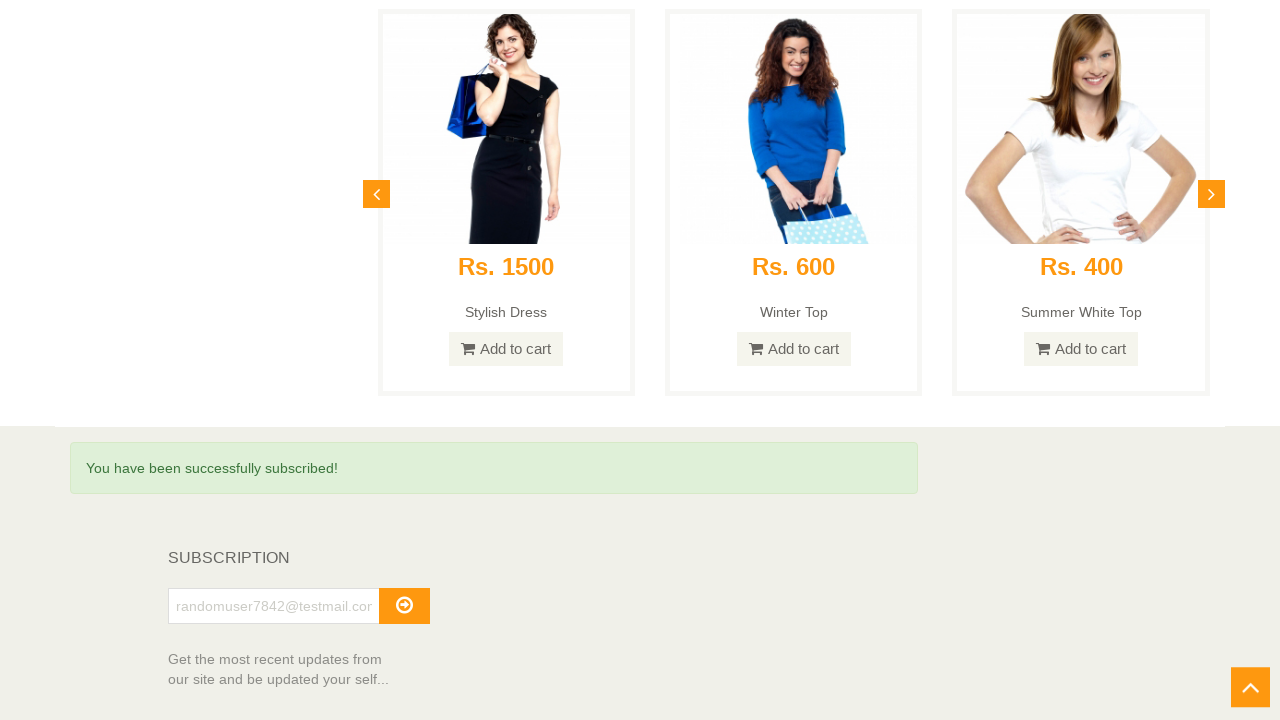

Waited for success message to appear
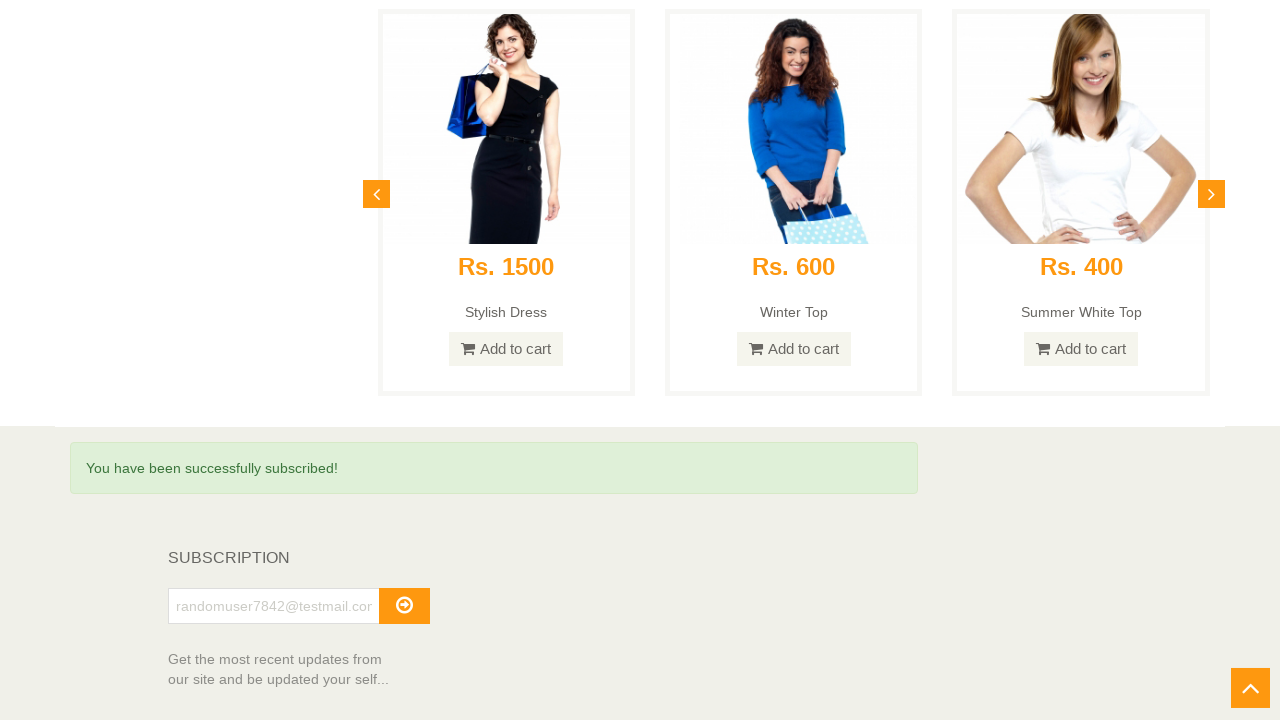

Verified subscription success message is visible
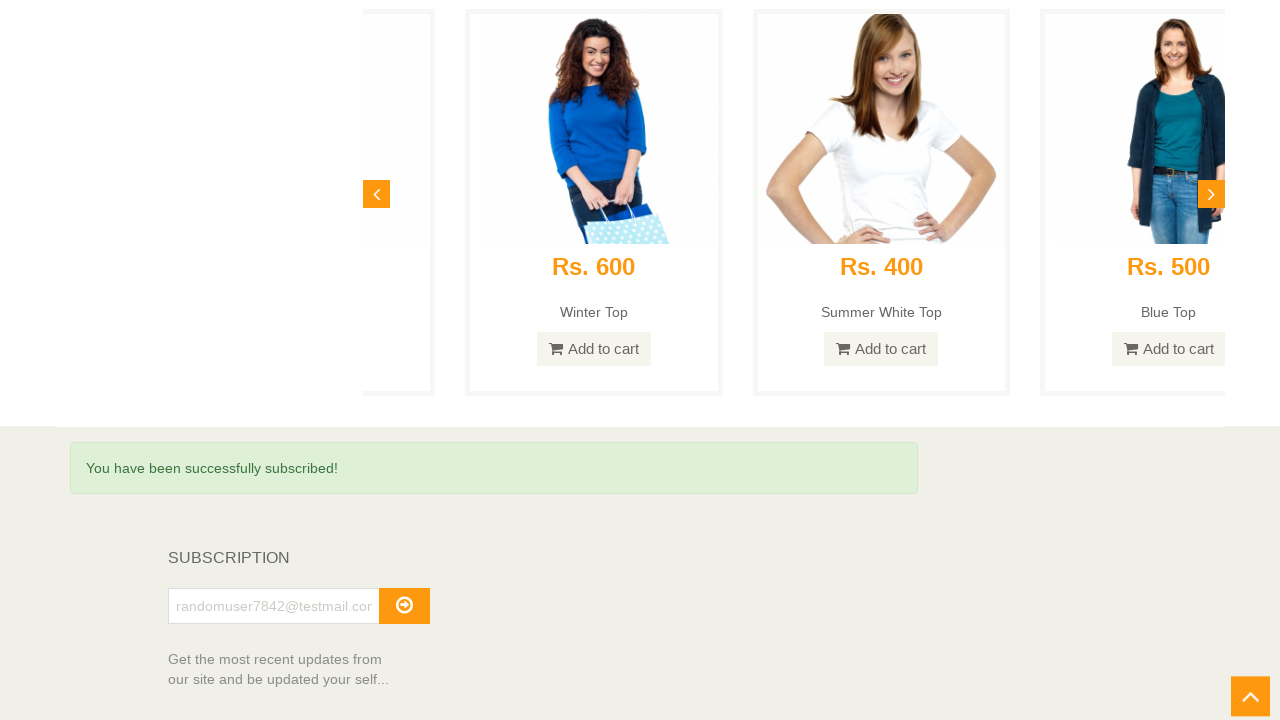

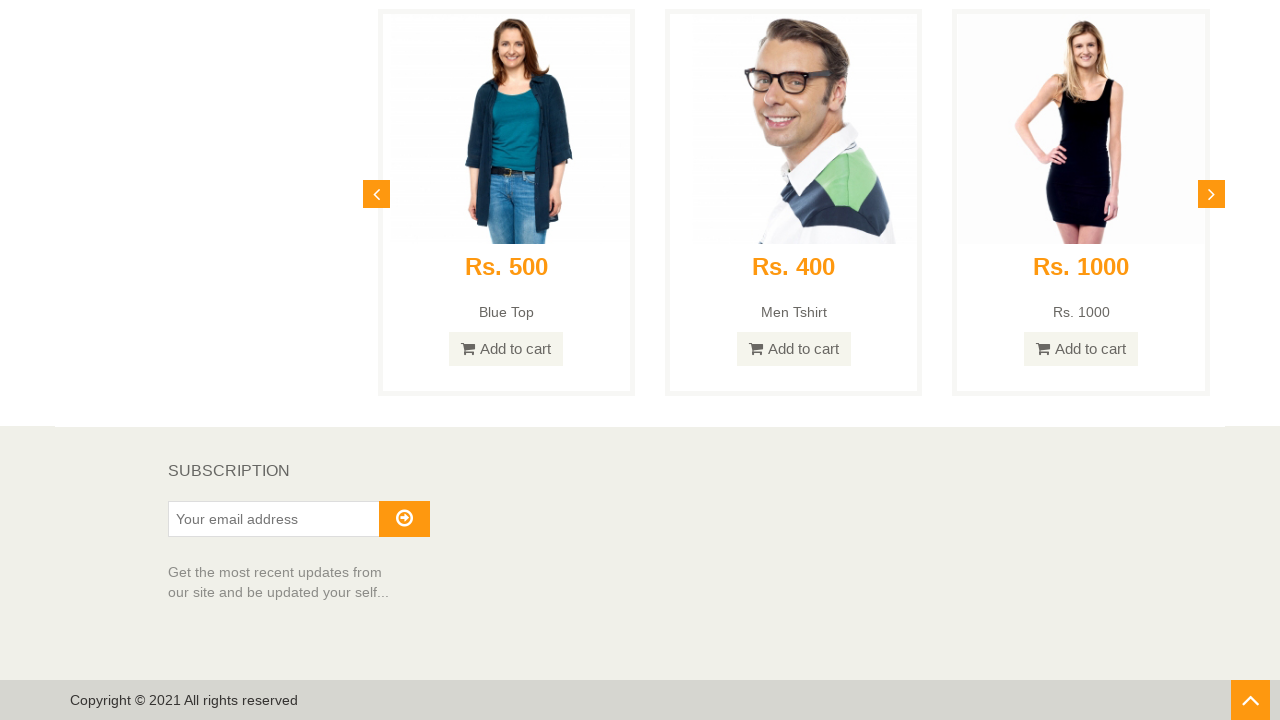